Opens the IRCTC Tourism website and waits for the page to load. This is a basic page load verification test.

Starting URL: https://irctctourism.com/

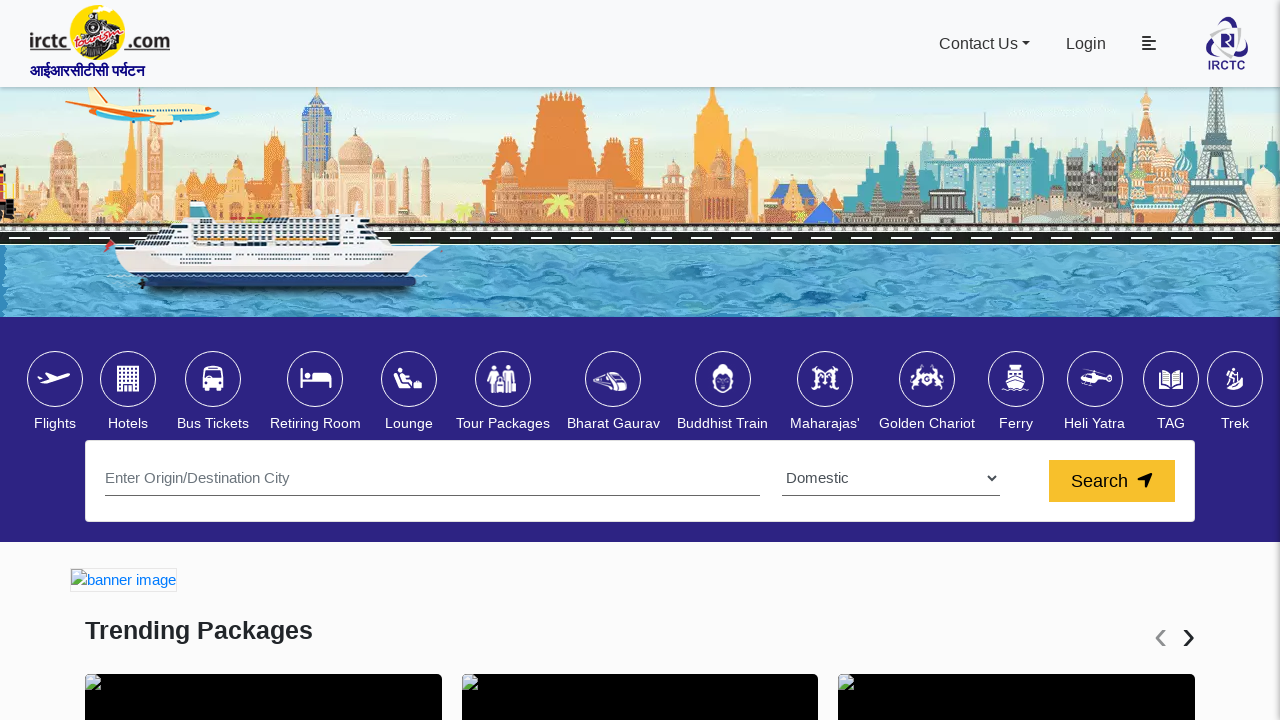

IRCTC Tourism website page loaded - DOM content ready
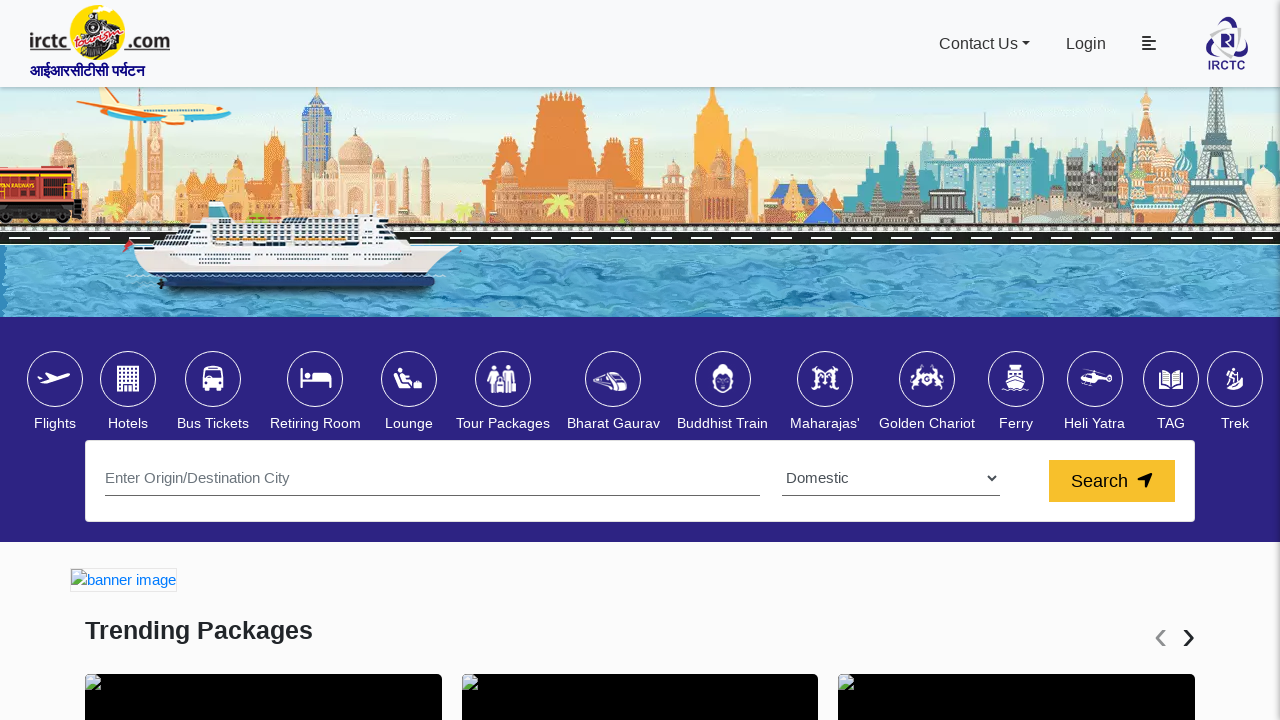

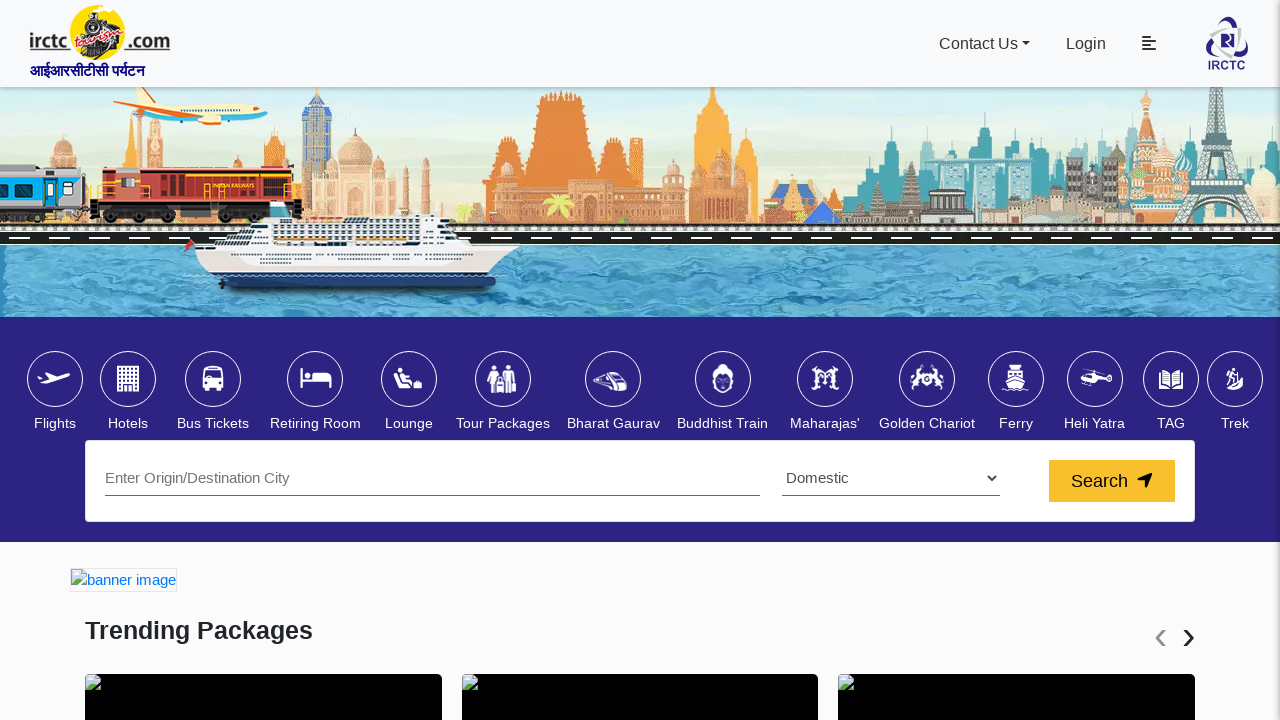